Tests the add/remove elements functionality by adding an element, verifying the delete button appears, then removing it

Starting URL: https://the-internet.herokuapp.com/add_remove_elements/

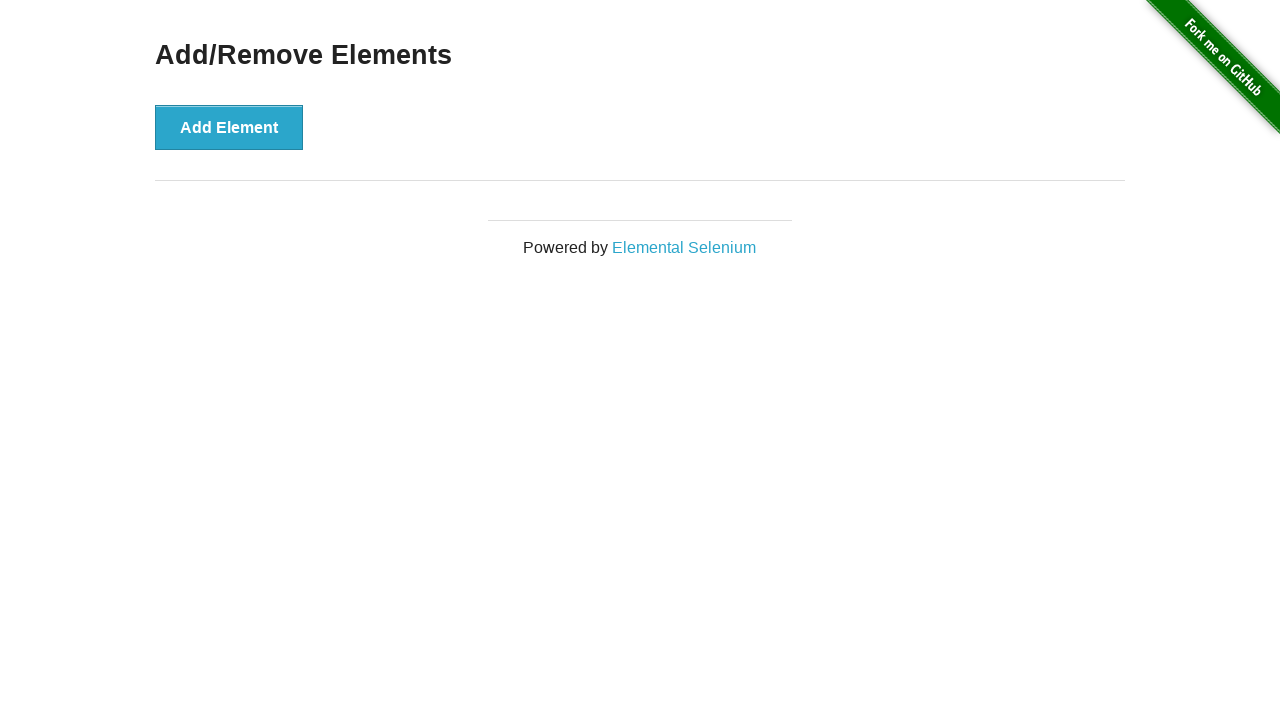

Clicked Add Element button to create a new element at (229, 127) on xpath=//button[text()='Add Element']
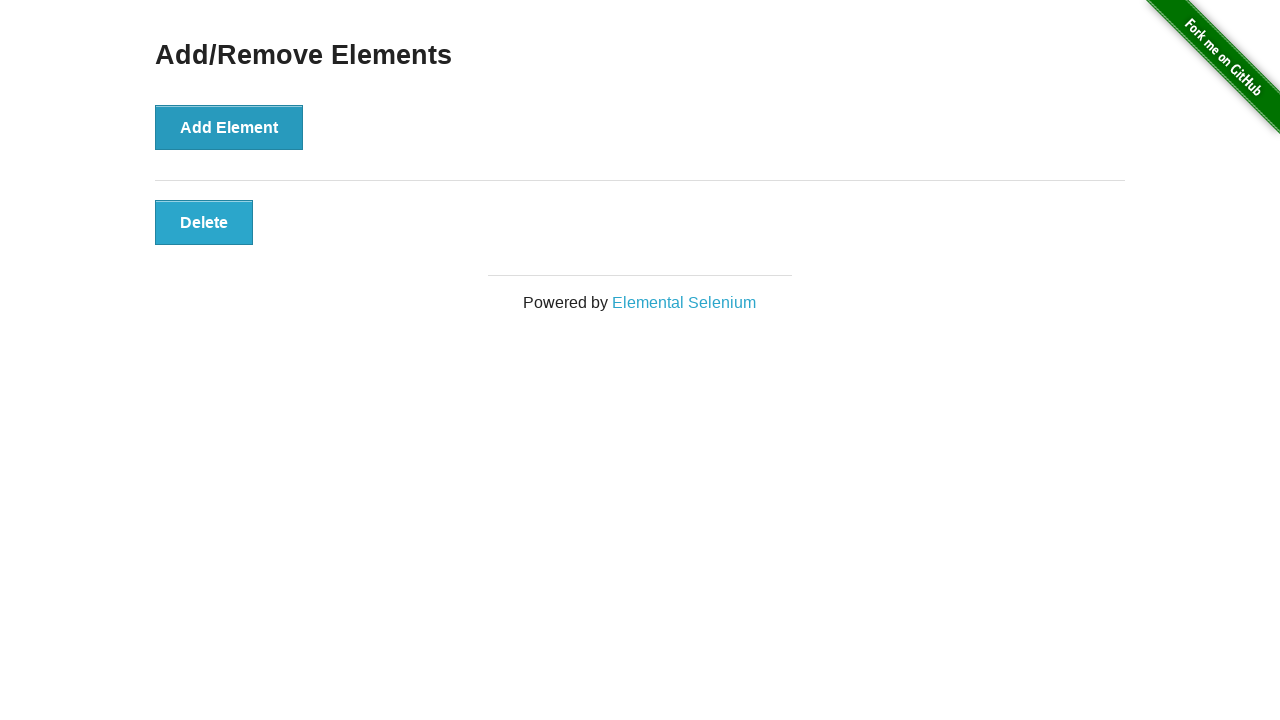

Located Delete button element
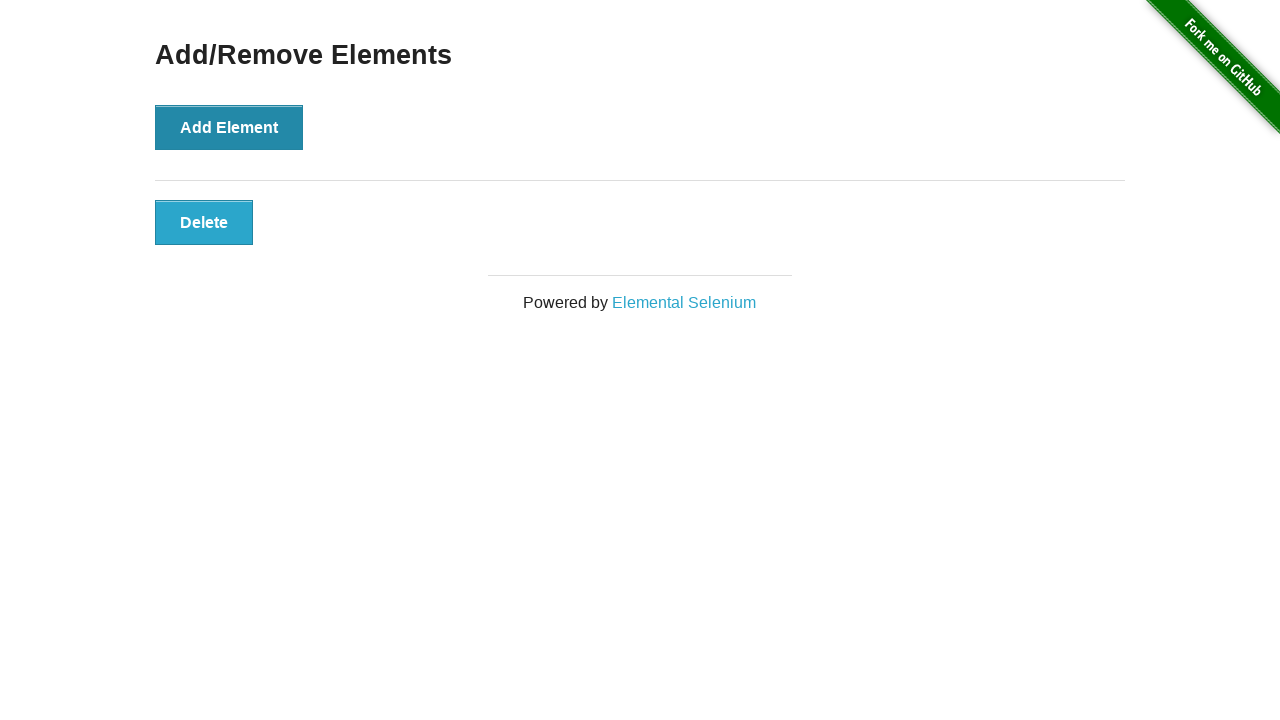

Verified Delete button is visible
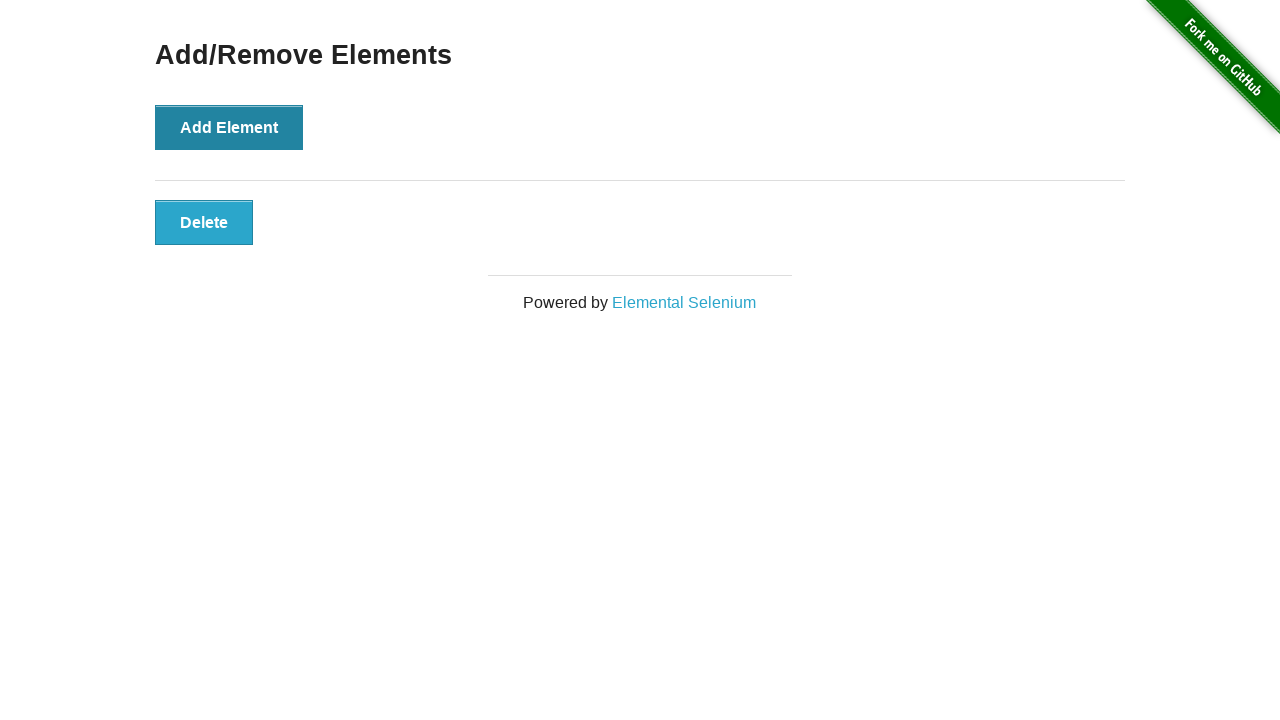

Clicked Delete button to remove the element at (204, 222) on xpath=//button[text()='Delete']
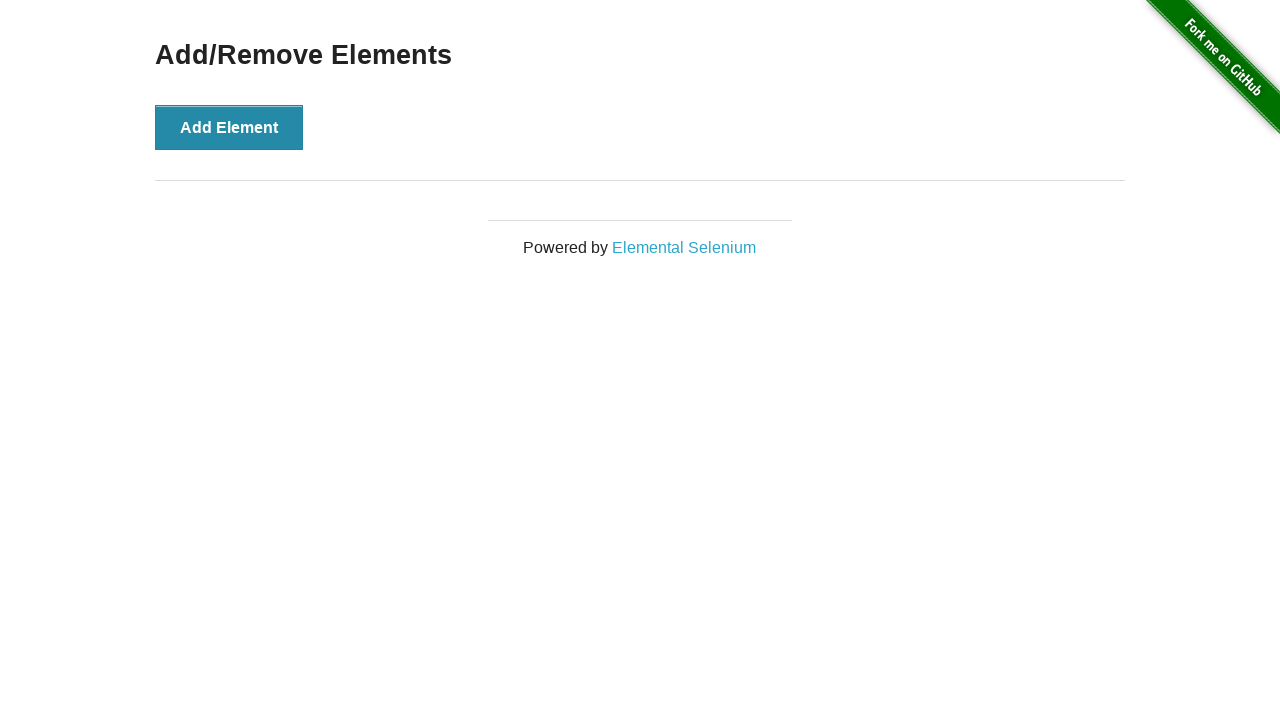

Located Add/Remove Elements heading
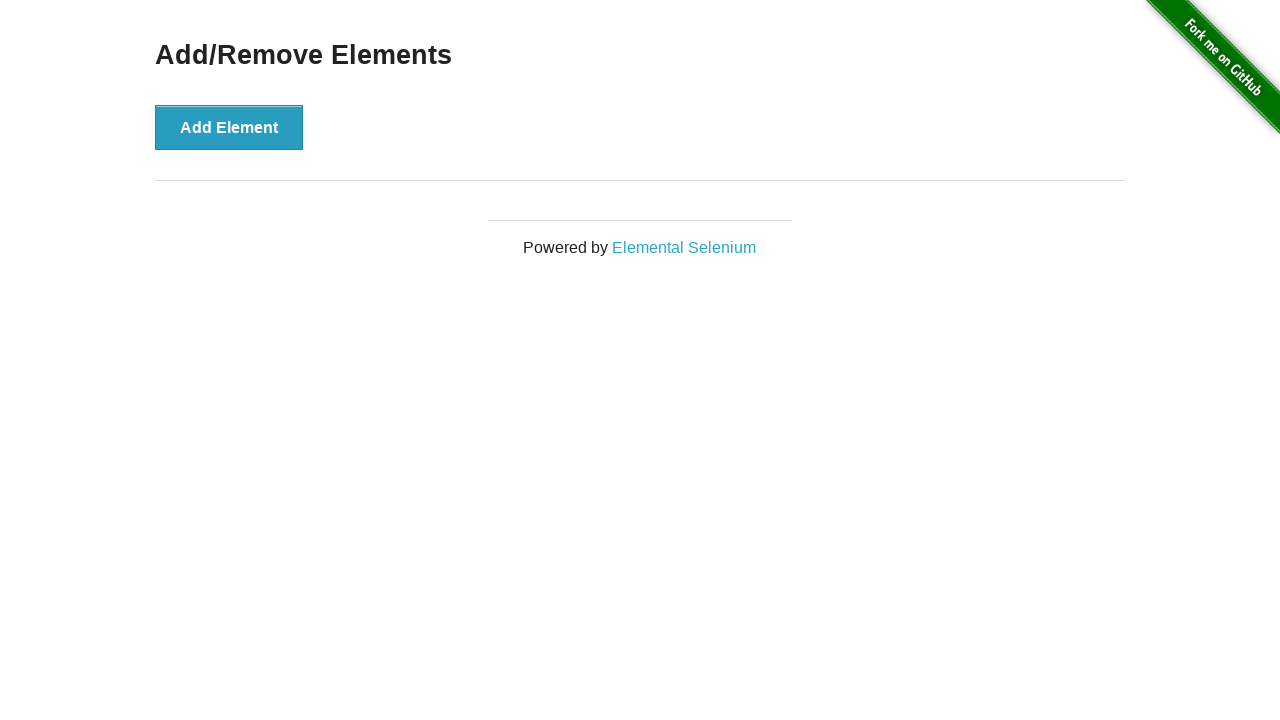

Verified Add/Remove Elements heading is still visible after element removal
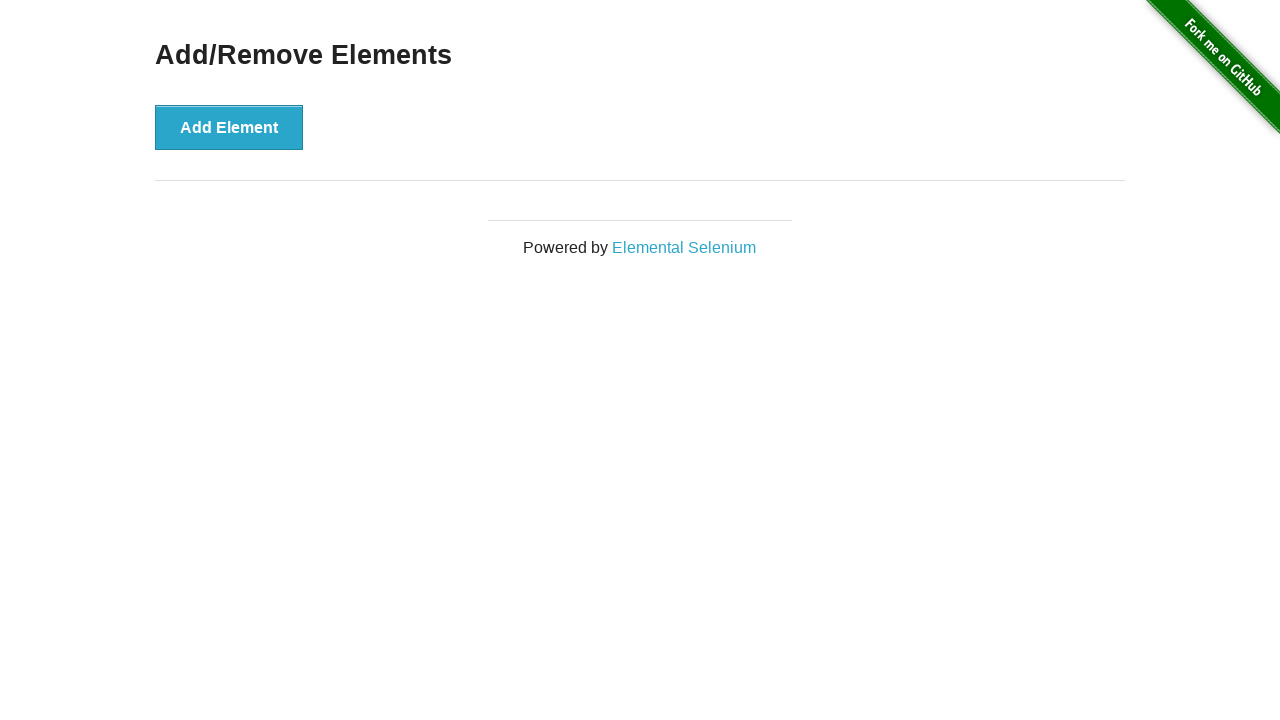

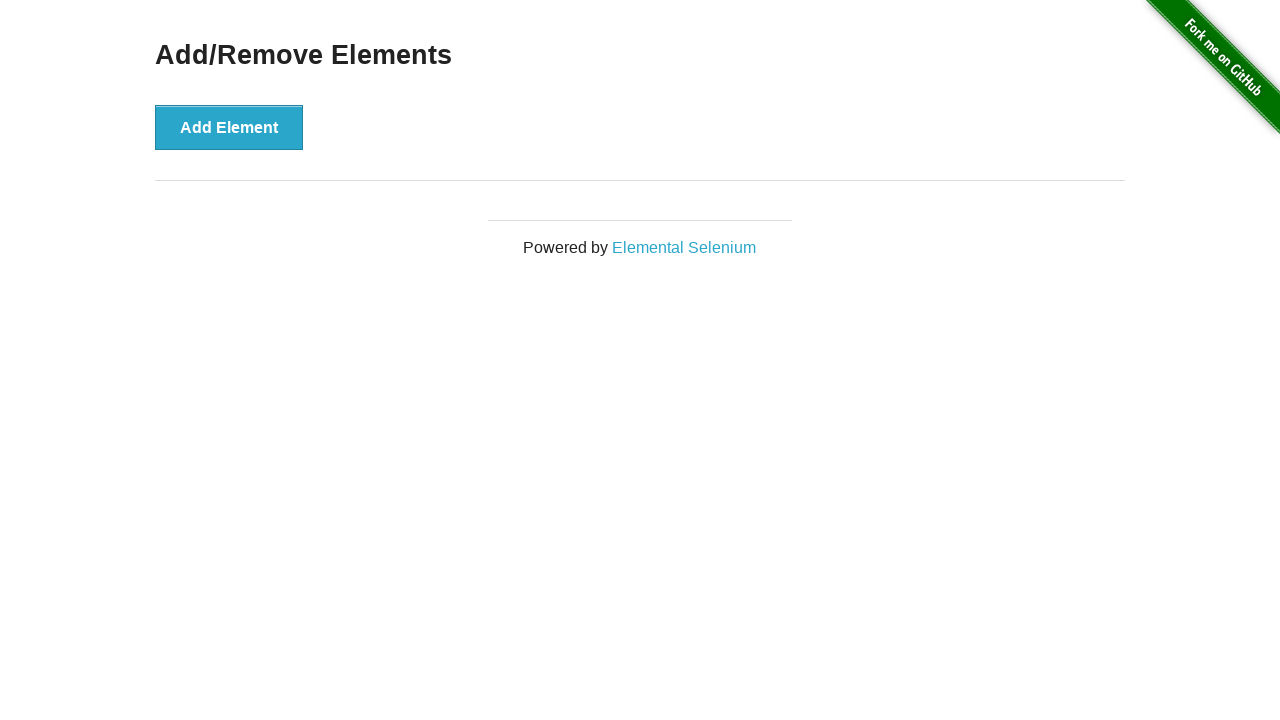